Navigates to an automation practice page and finds all links specifically within the footer section

Starting URL: https://rahulshettyacademy.com/AutomationPractice/

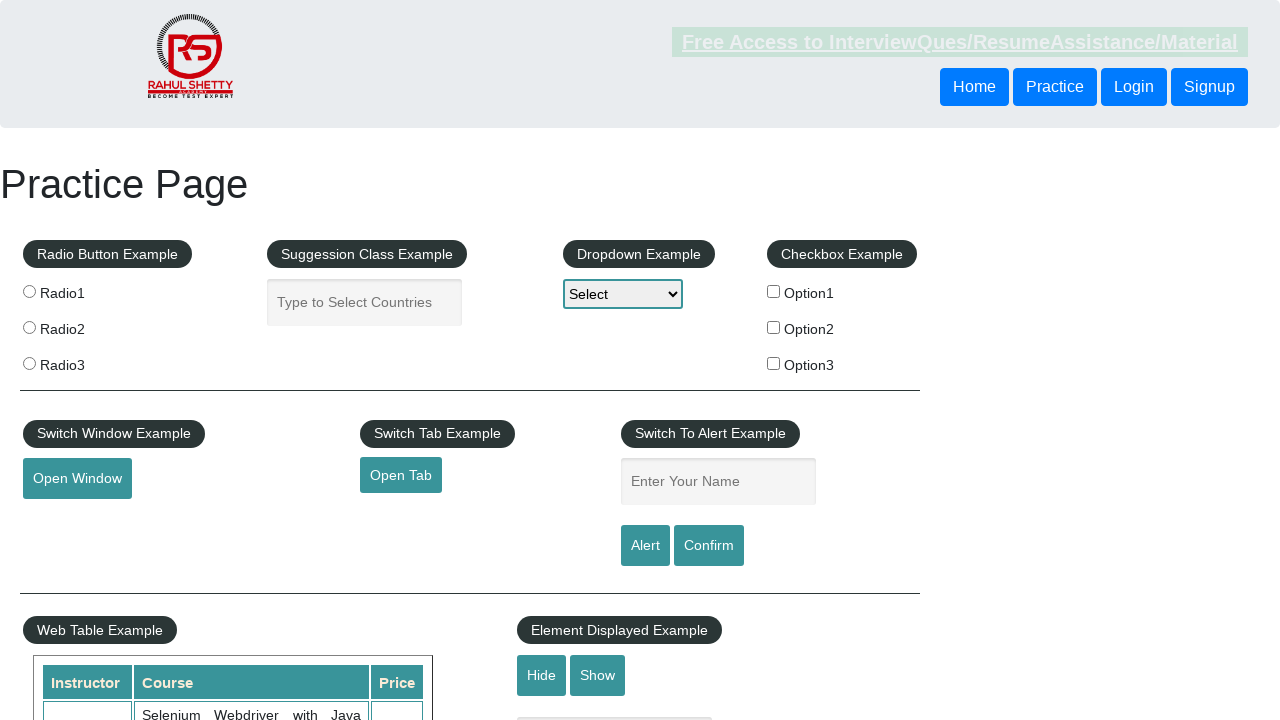

Navigated to automation practice page
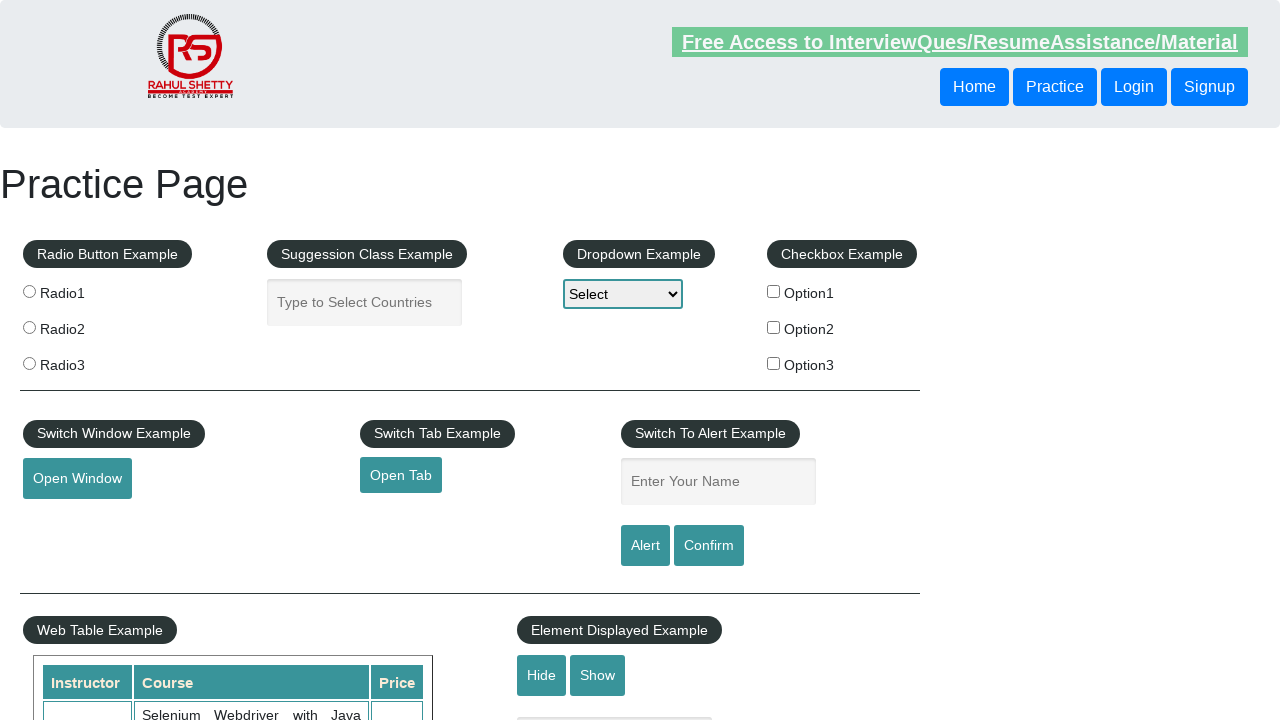

Located footer section element
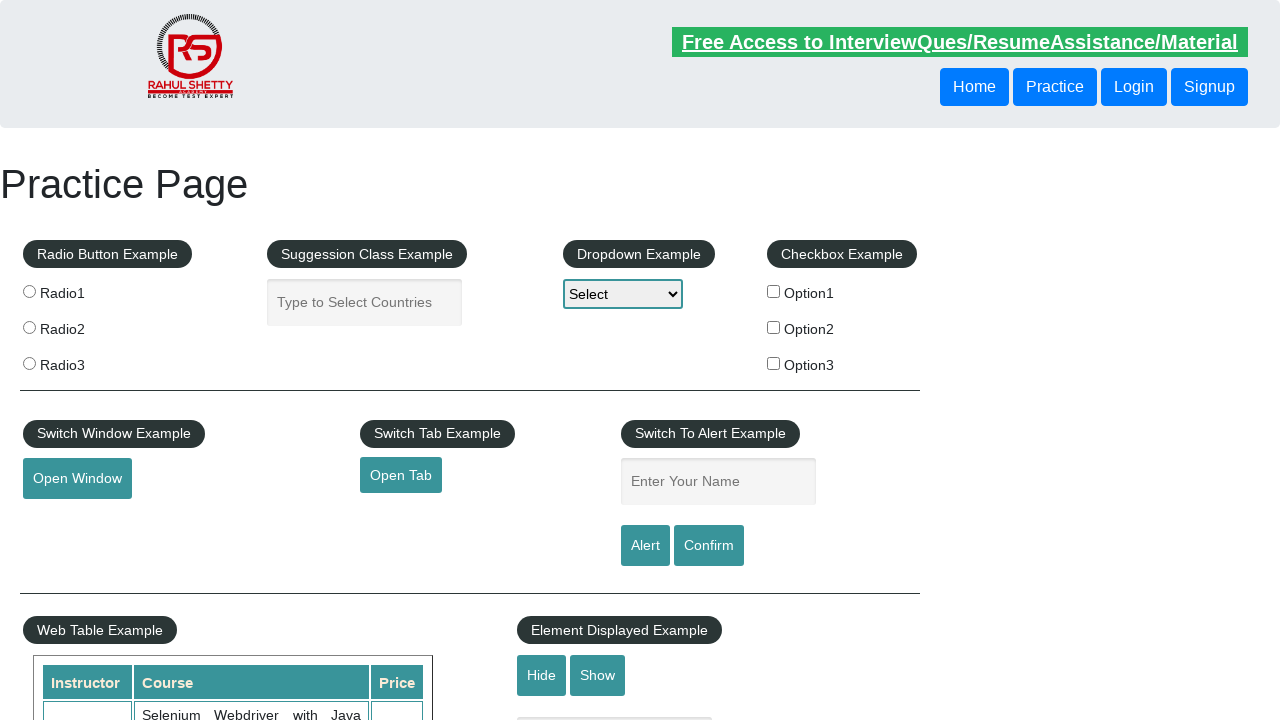

Found all links in footer section
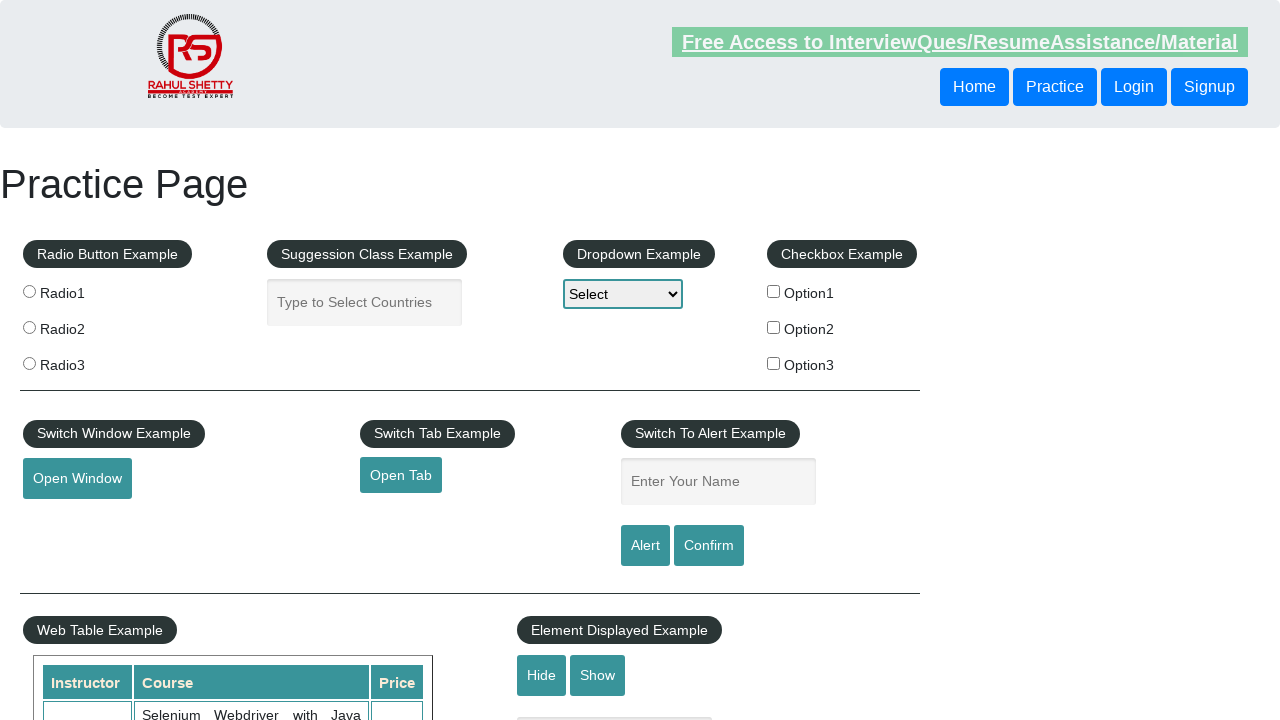

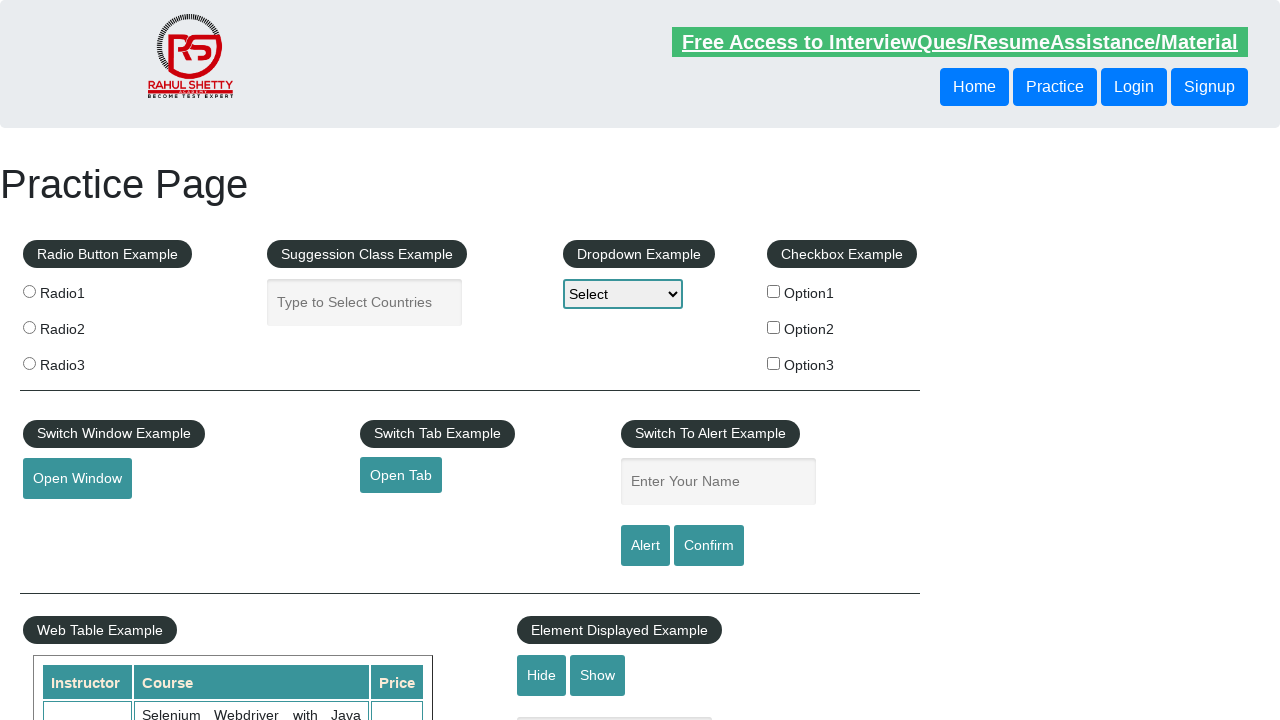